Tests temperature conversion functionality by entering values and selecting different temperature units (Rankine to Kelvin, then Celsius to Fahrenheit) and submitting conversions

Starting URL: https://www.onlineconversion.com/temperature.htm

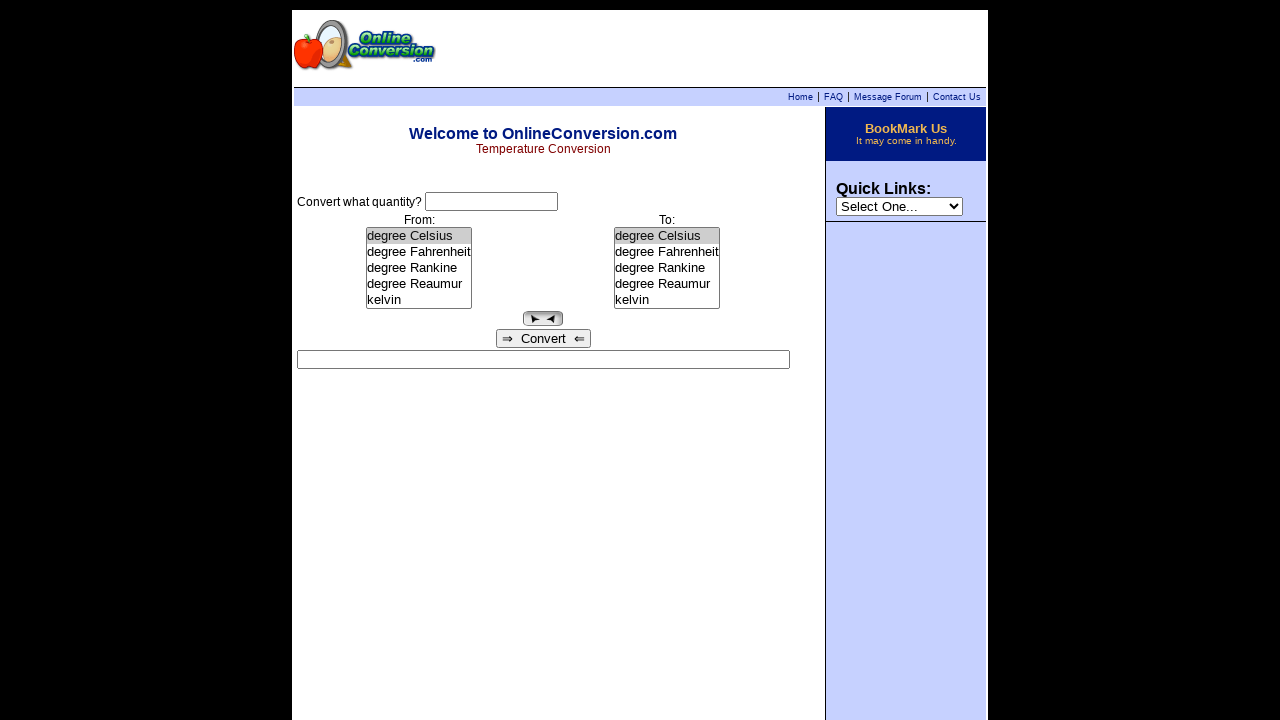

Clicked the temperature input field at (491, 202) on input[name='what']
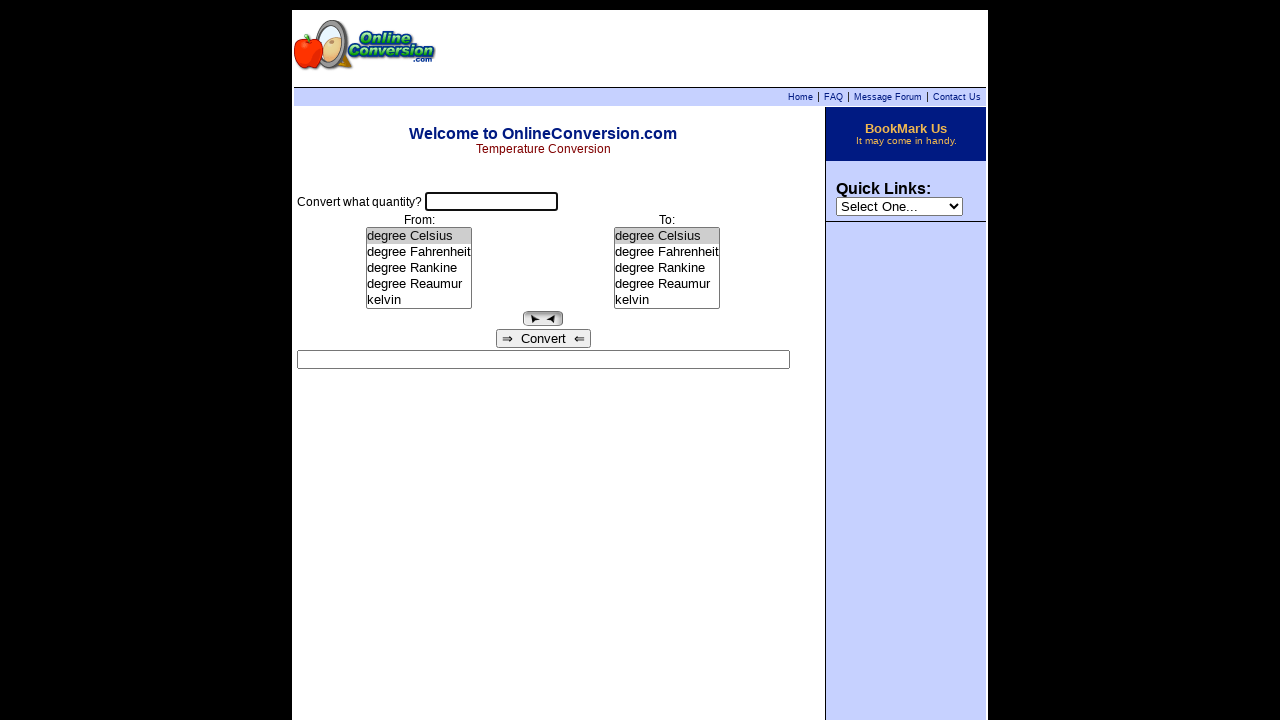

Filled temperature input field with value '255' on input[name='what']
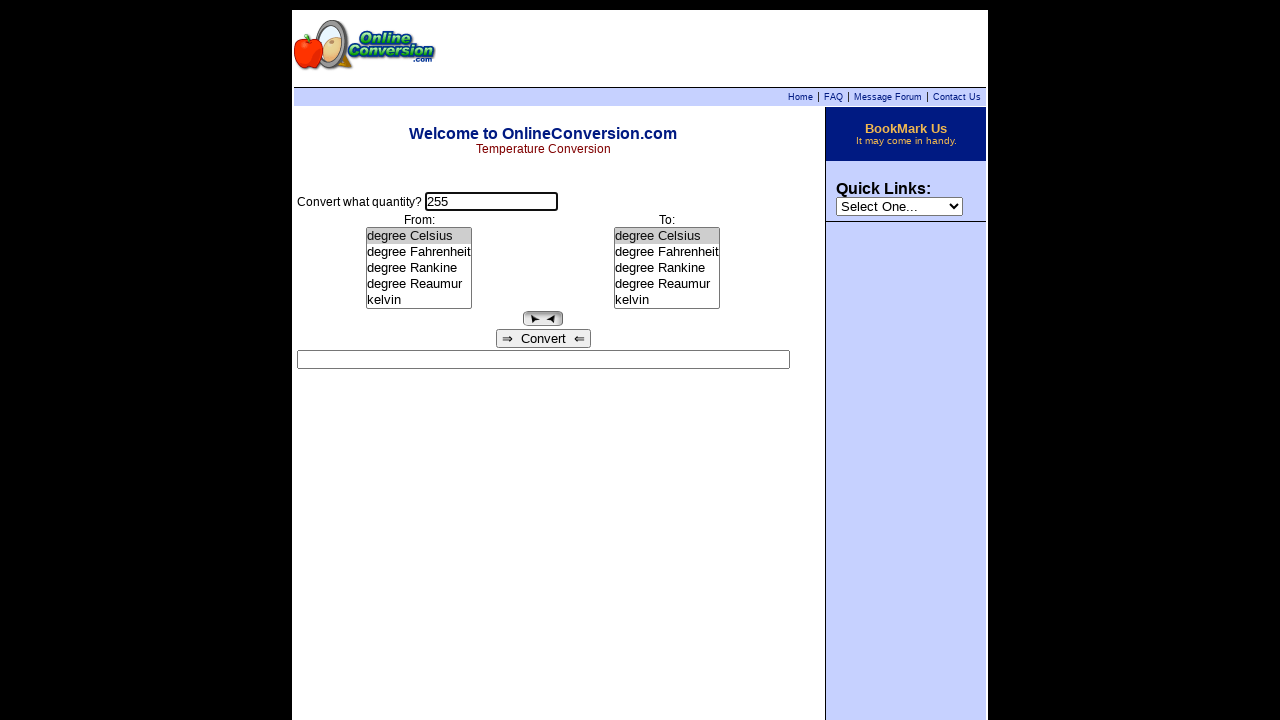

Selected 'degree Rankine' from the 'from' temperature unit dropdown on select[name='from']
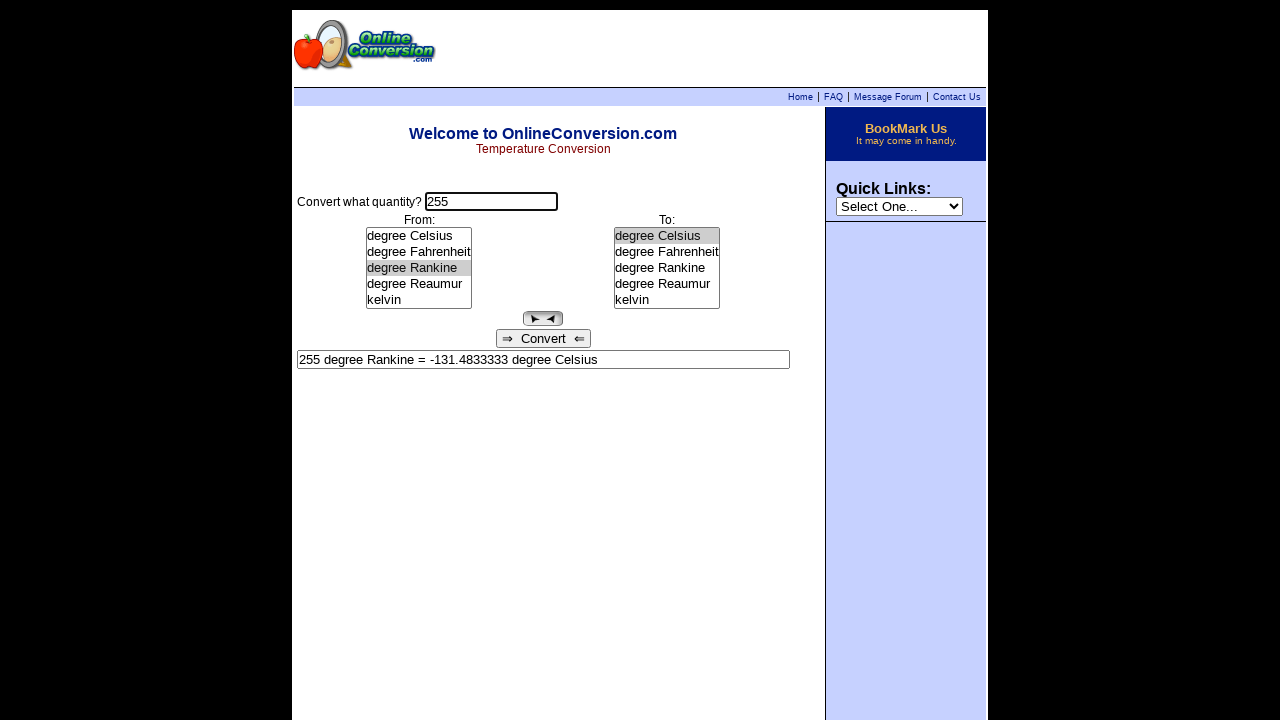

Selected 'kelvin' from the 'to' temperature unit dropdown on select[name='to']
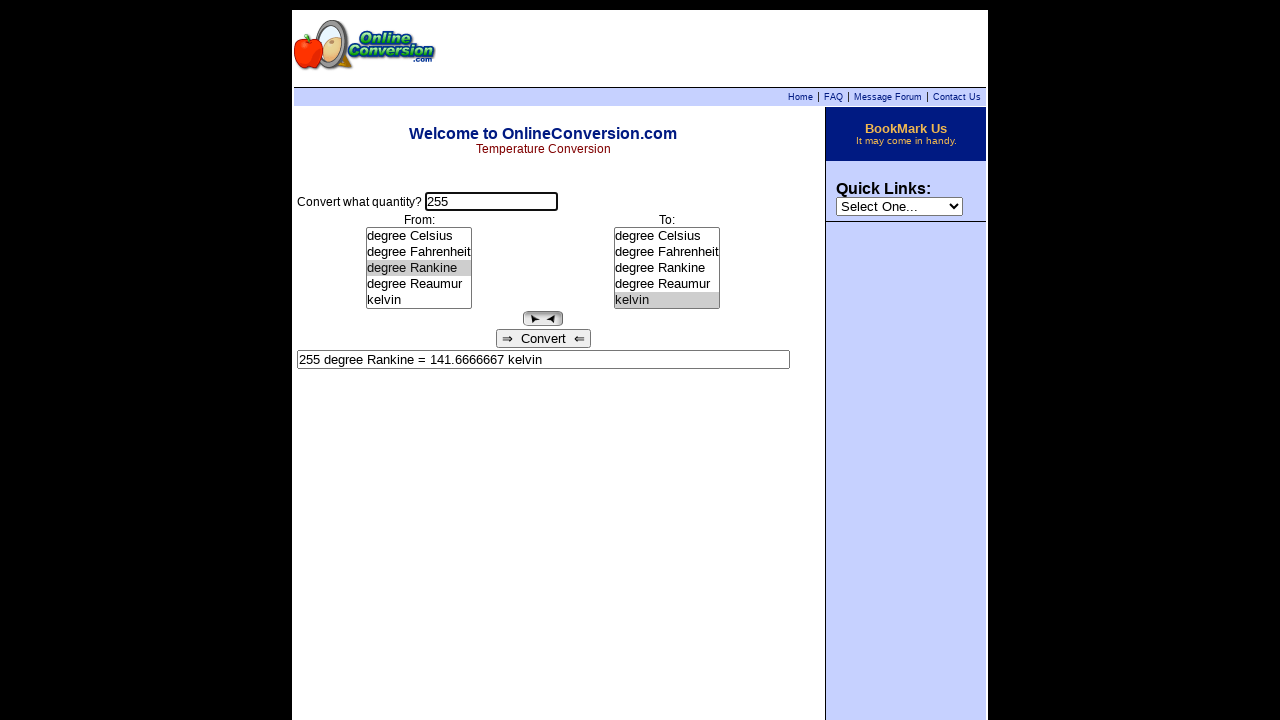

Clicked the Go button to convert 255 degree Rankine to kelvin at (543, 338) on input[name='Go']
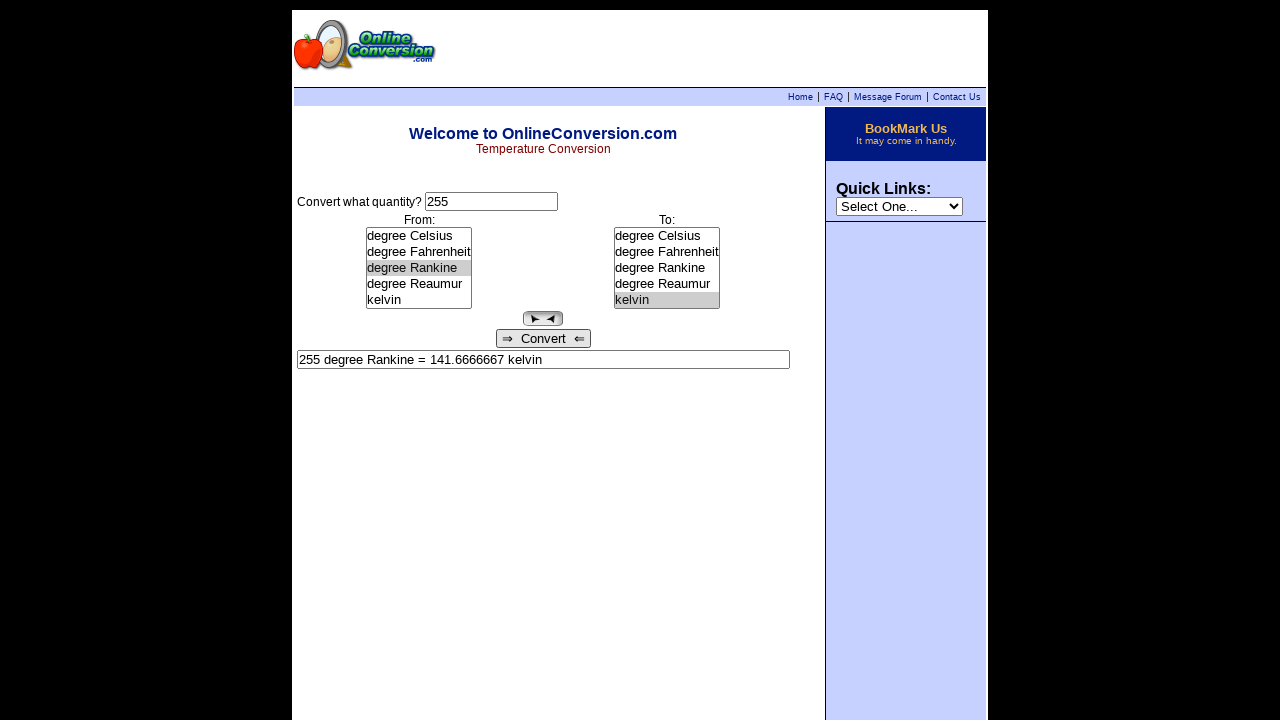

Clicked the temperature input field for second conversion at (491, 202) on input[name='what']
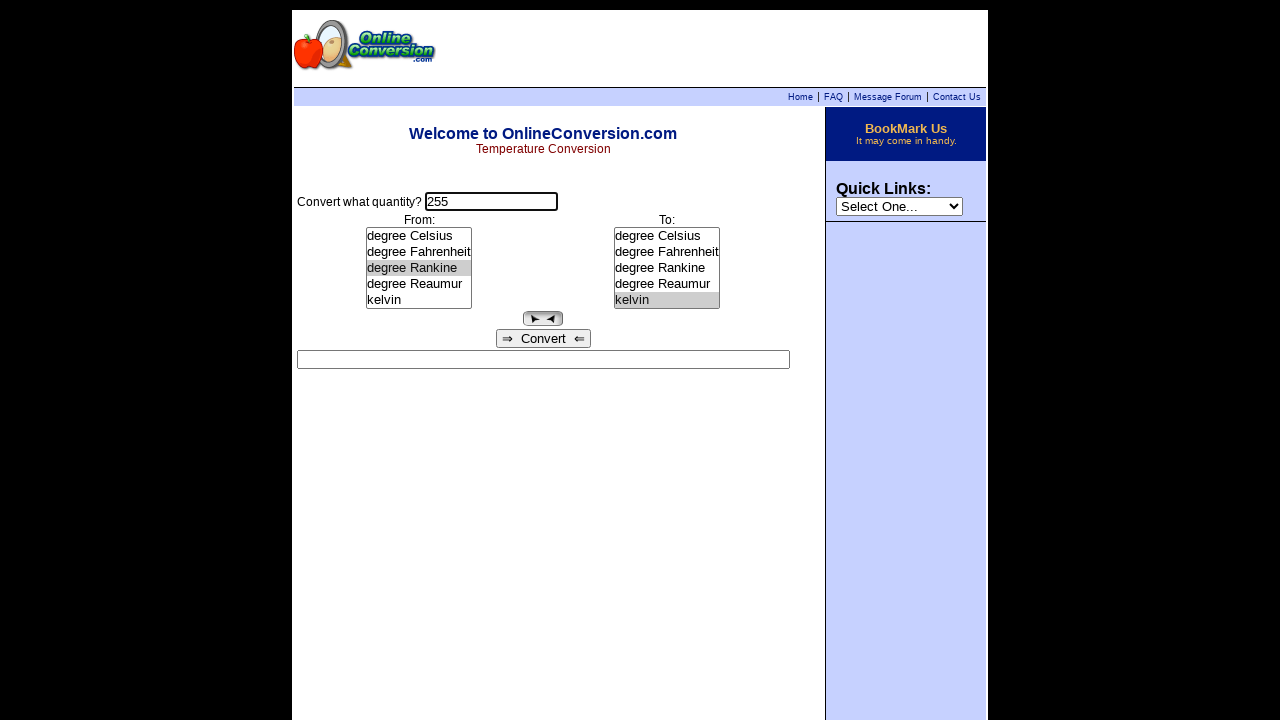

Filled temperature input field with value '196' on input[name='what']
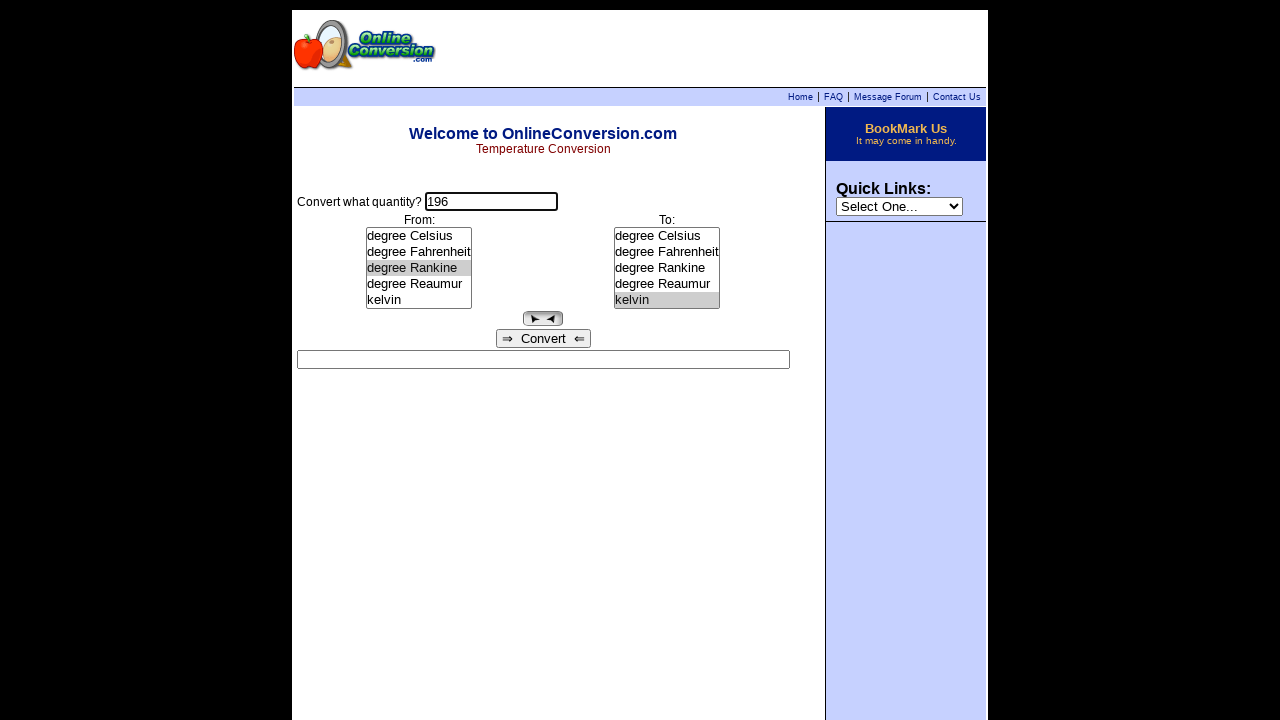

Selected 'degree Celsius' from the 'from' temperature unit dropdown on select[name='from']
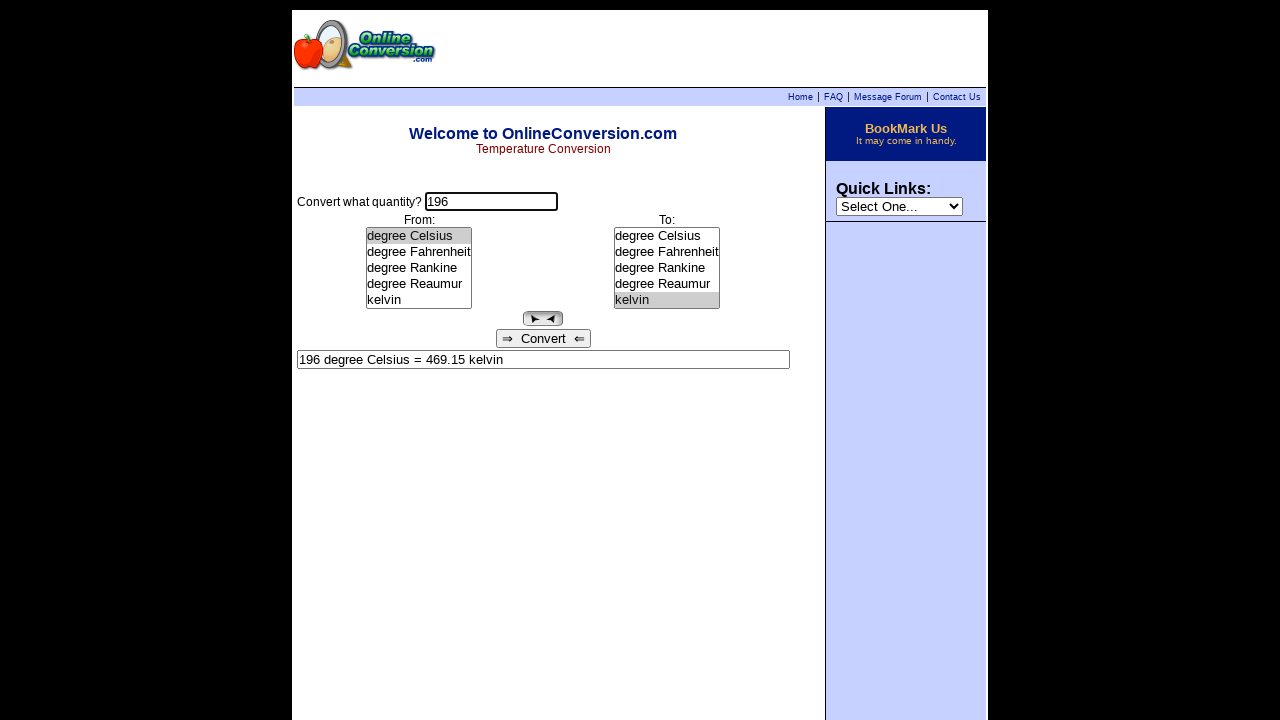

Selected 'degree Fahrenheit' from the 'to' temperature unit dropdown on select[name='to']
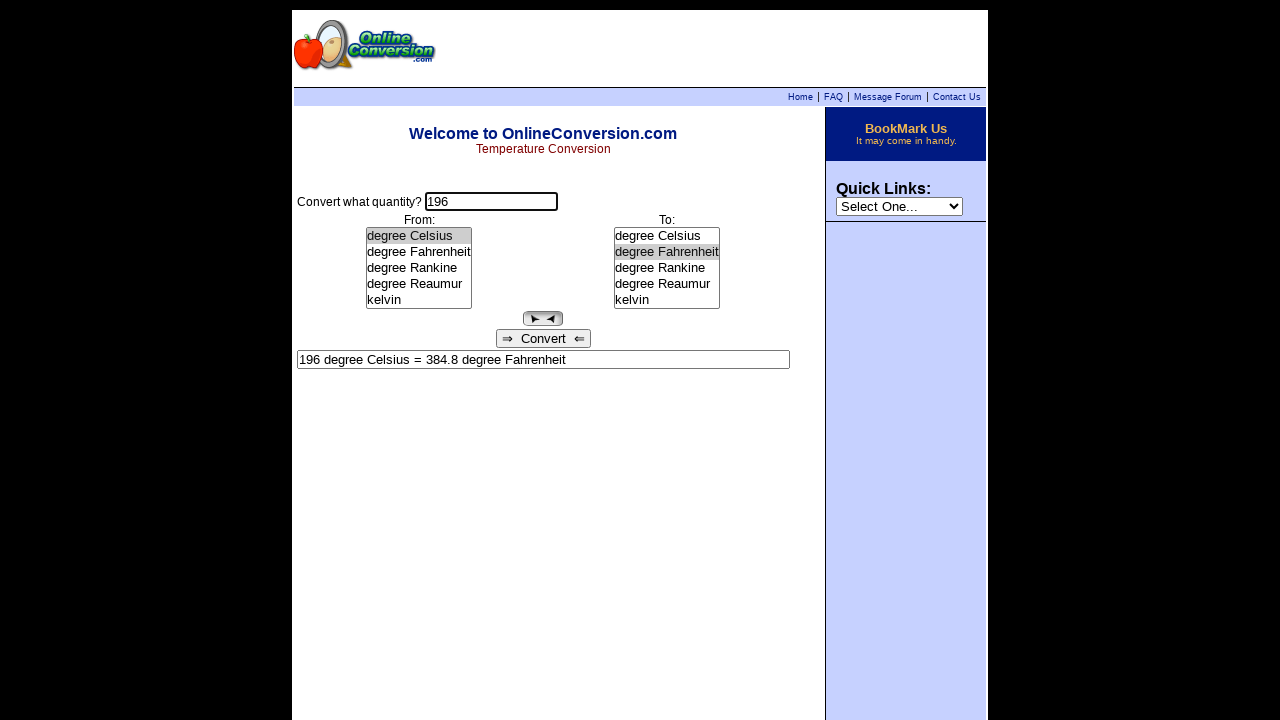

Clicked the Go button to convert 196 degree Celsius to degree Fahrenheit at (543, 338) on input[name='Go']
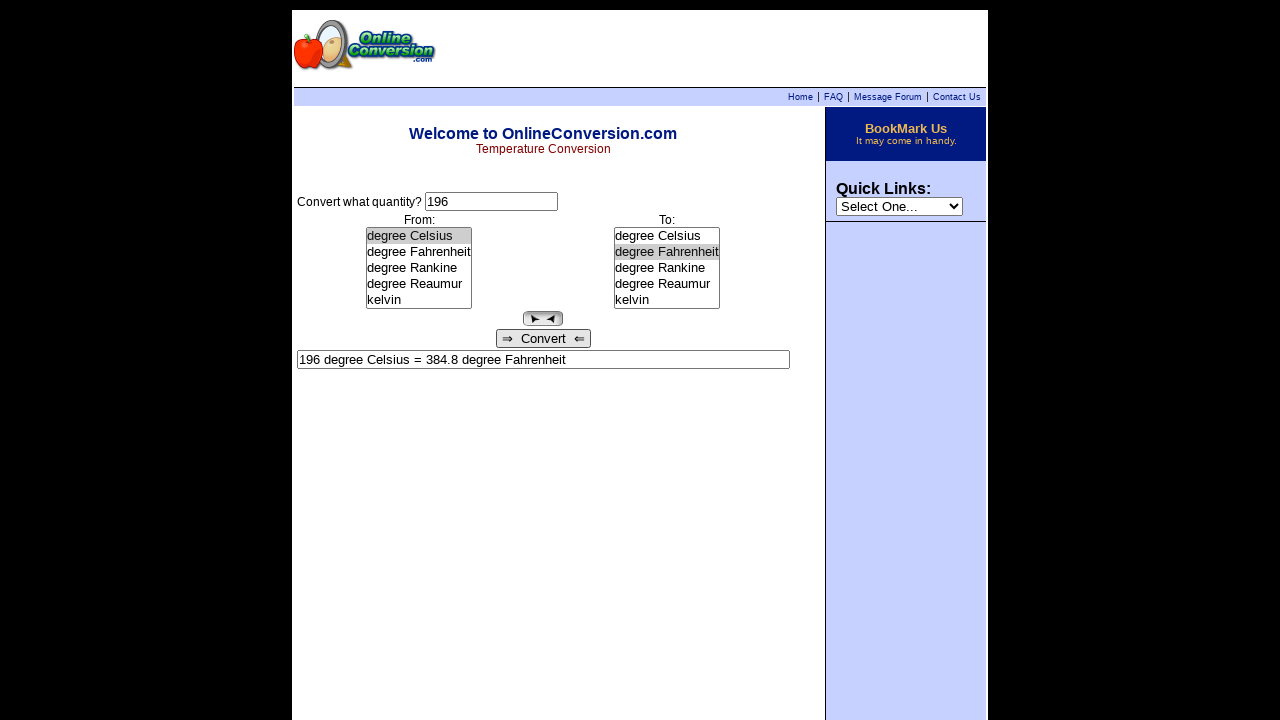

Clicked on the conversion results table at (543, 280) on table
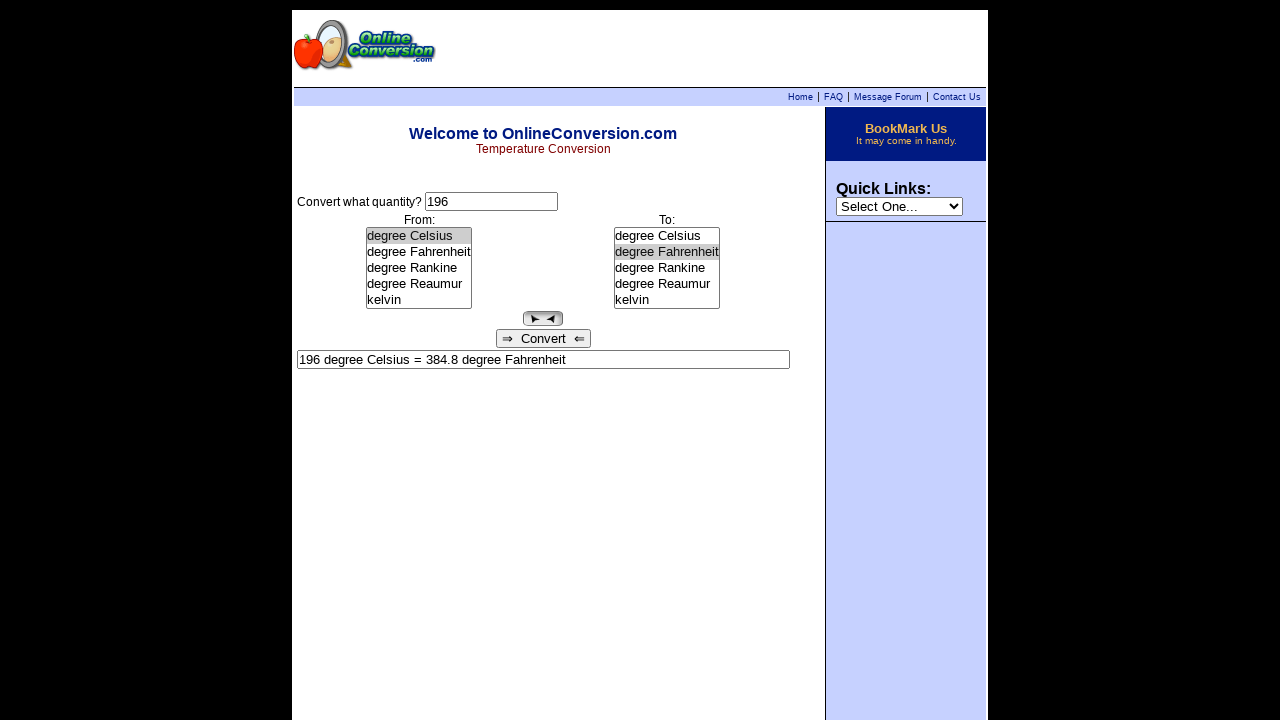

Clicked the temperature input field again at (491, 202) on input[name='what']
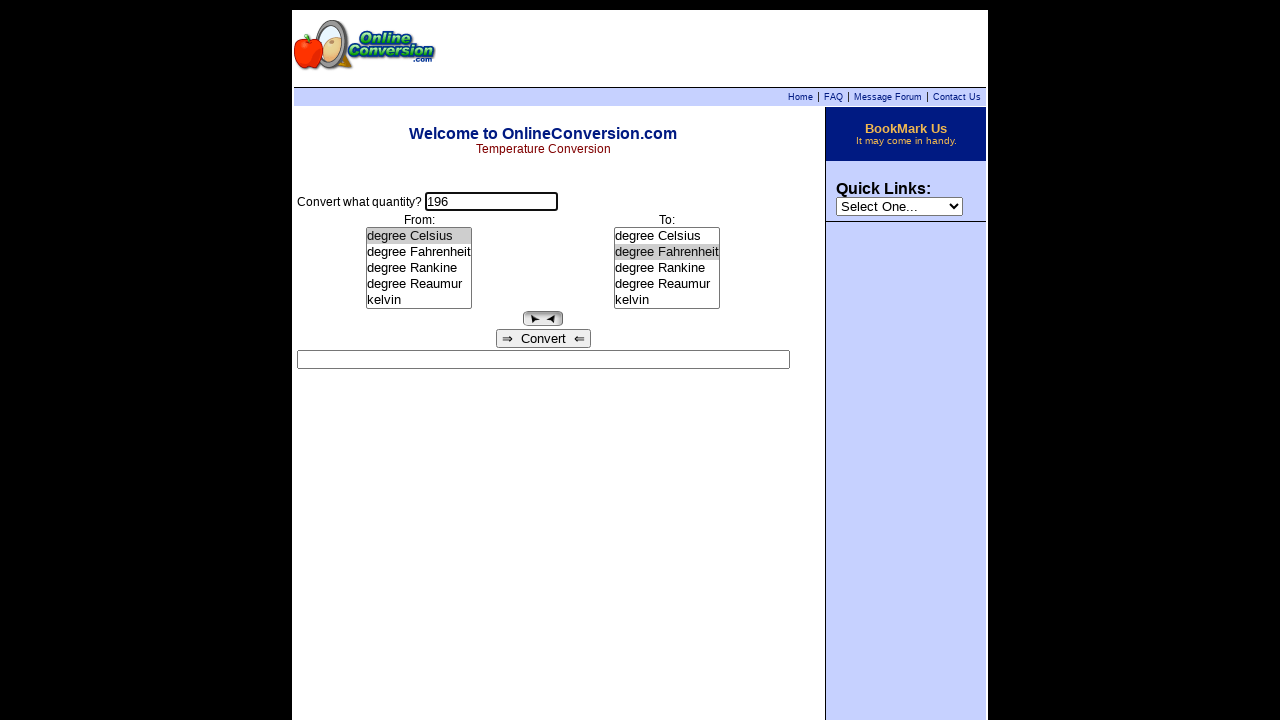

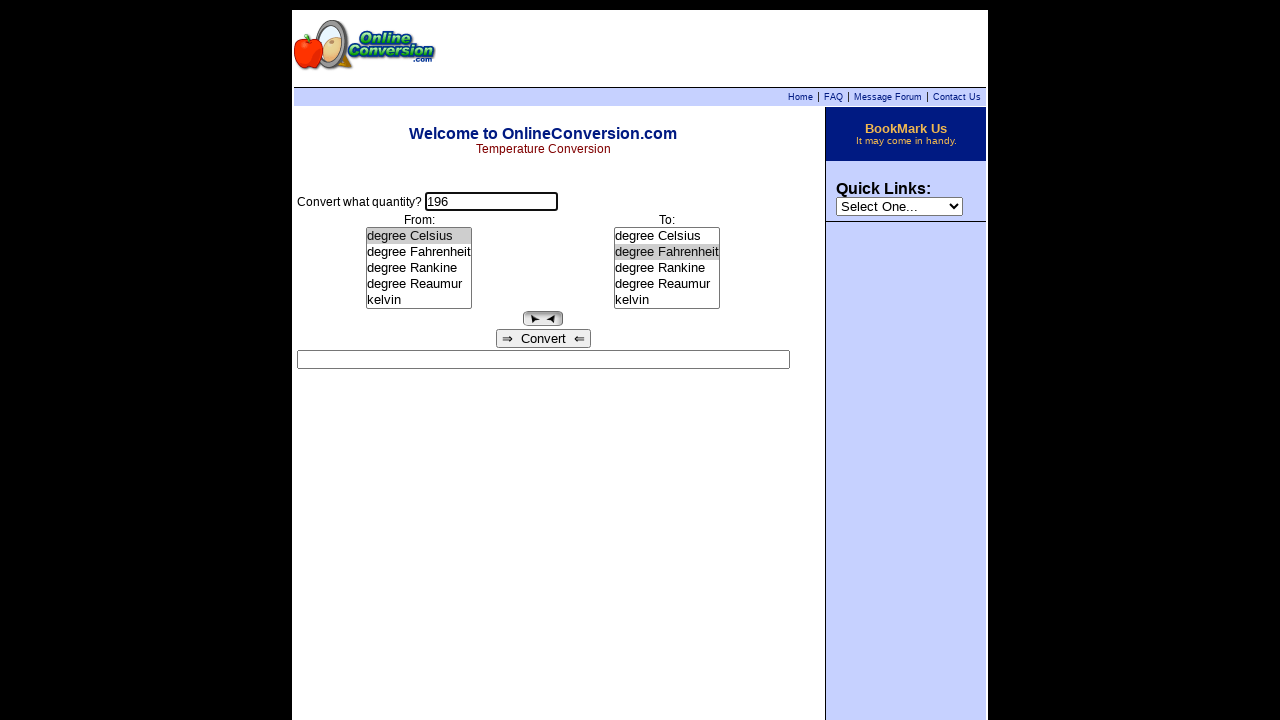